Tests interaction with a dynamic dropdown on a practice page by clicking the origin station dropdown element to open it.

Starting URL: https://rahulshettyacademy.com/dropdownsPractise/

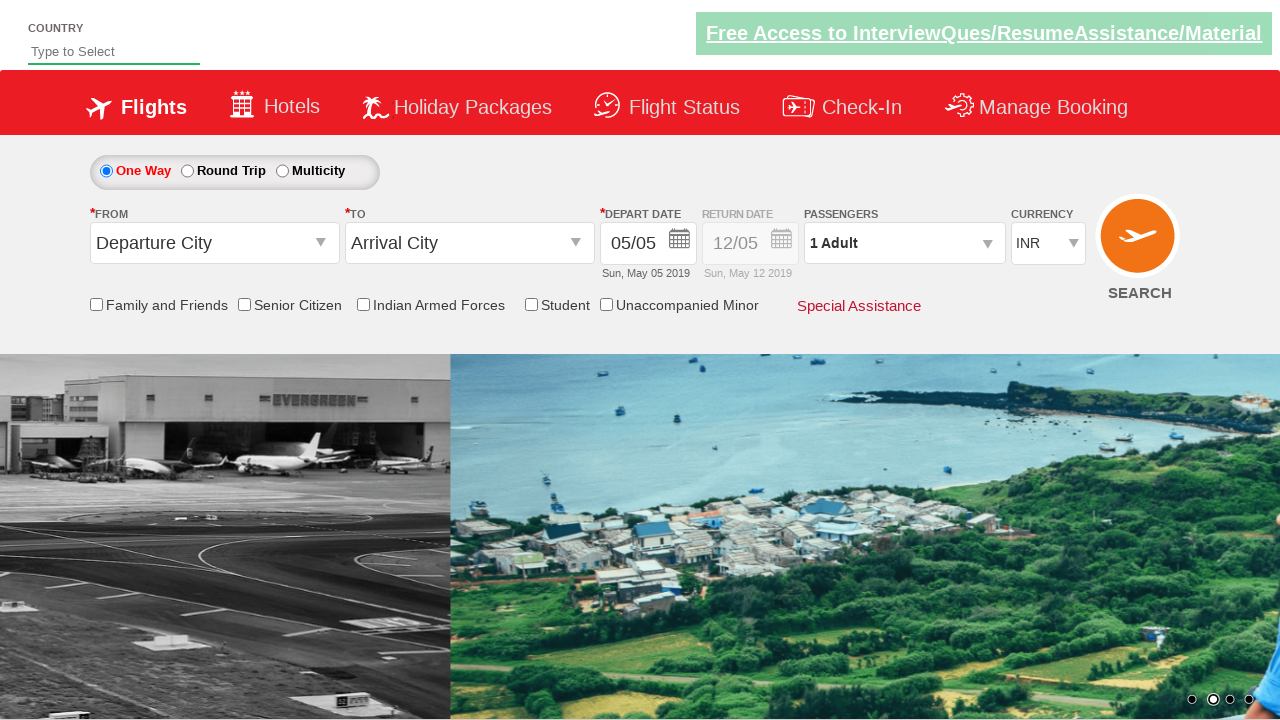

Clicked on the origin station dropdown to open it at (214, 243) on #ctl00_mainContent_ddl_originStation1_CTXT
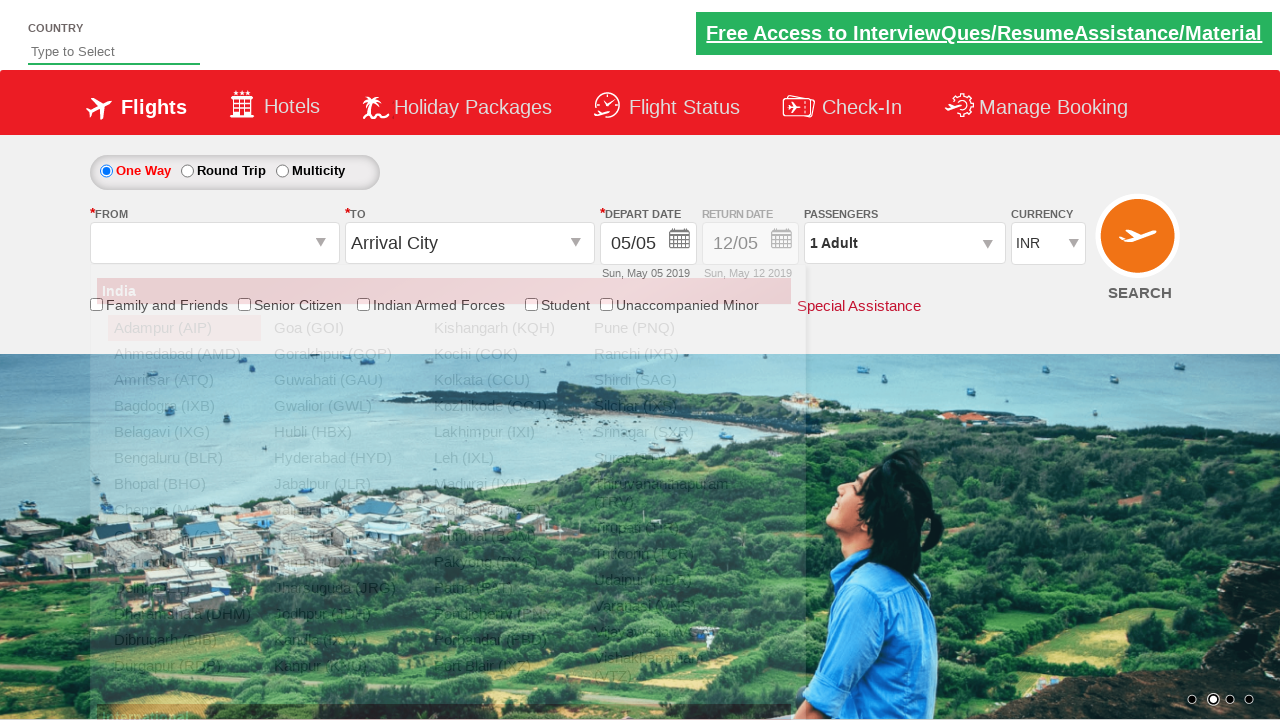

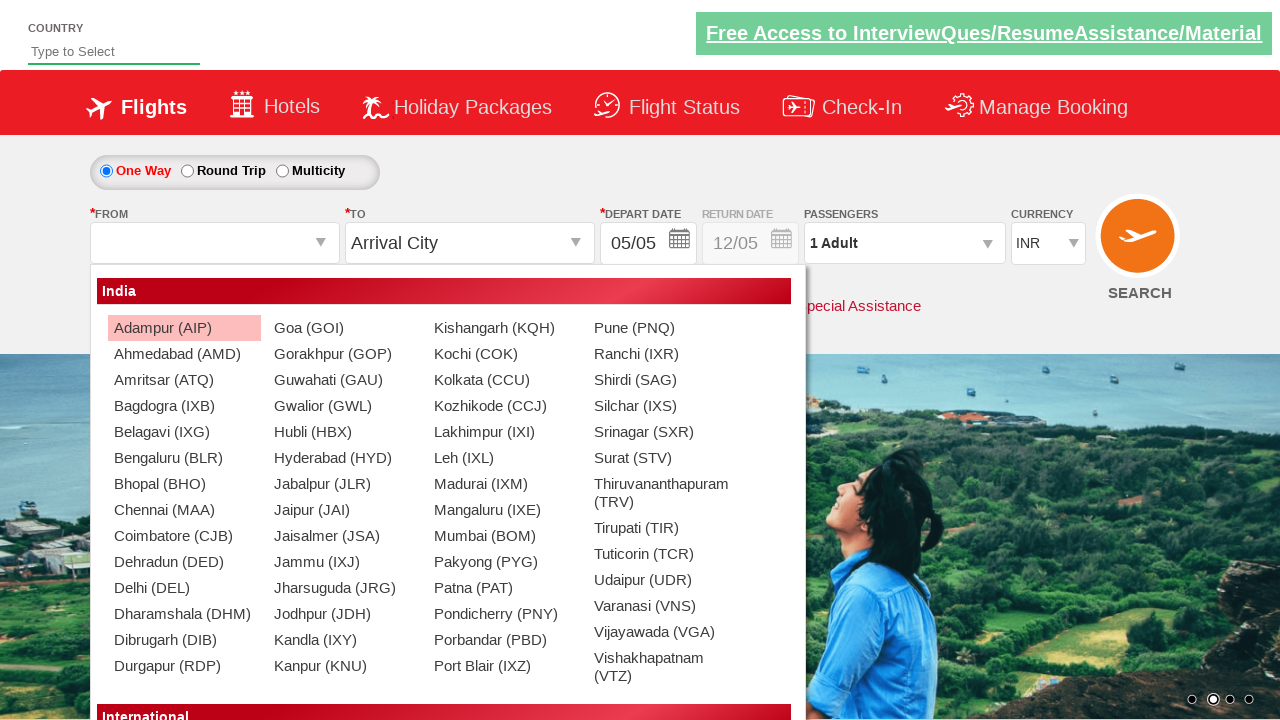